Tests dynamic dropdown selection by clicking on the country dropdown and selecting India from the list of options

Starting URL: https://demo.automationtesting.in/Register.html

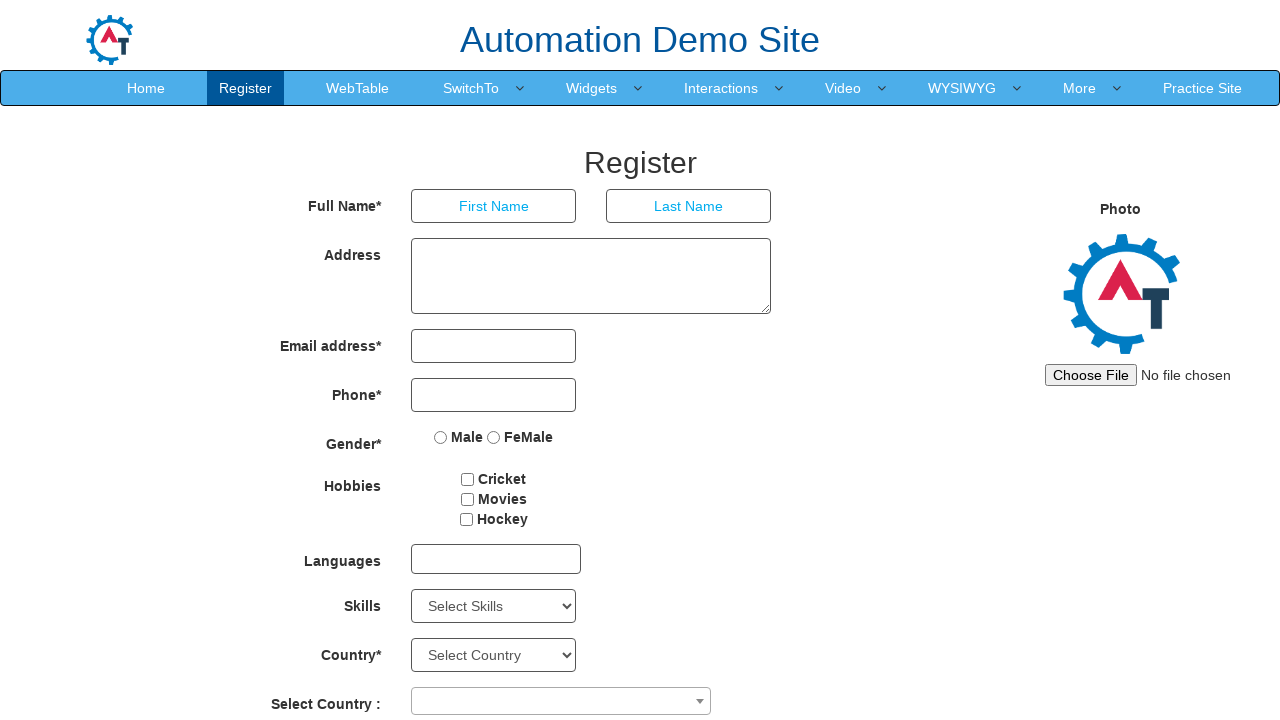

Clicked on country dropdown to open it at (561, 701) on span[role='combobox']
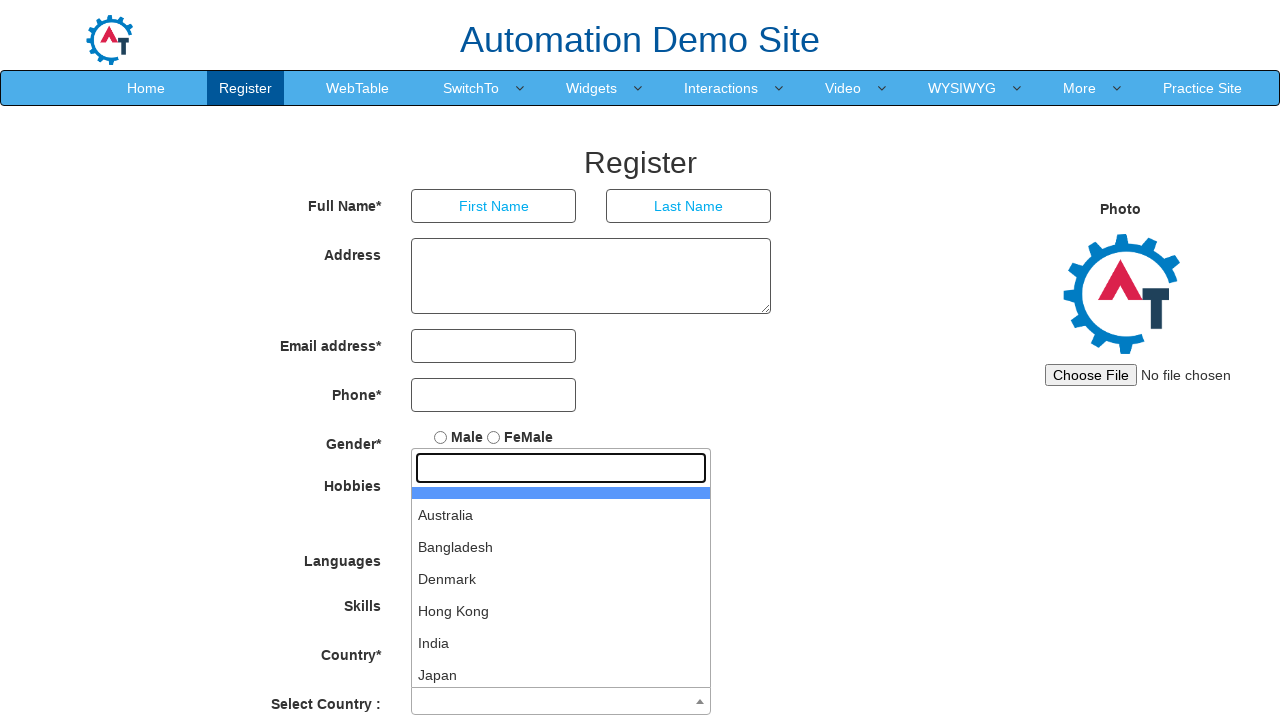

Dropdown options loaded and became visible
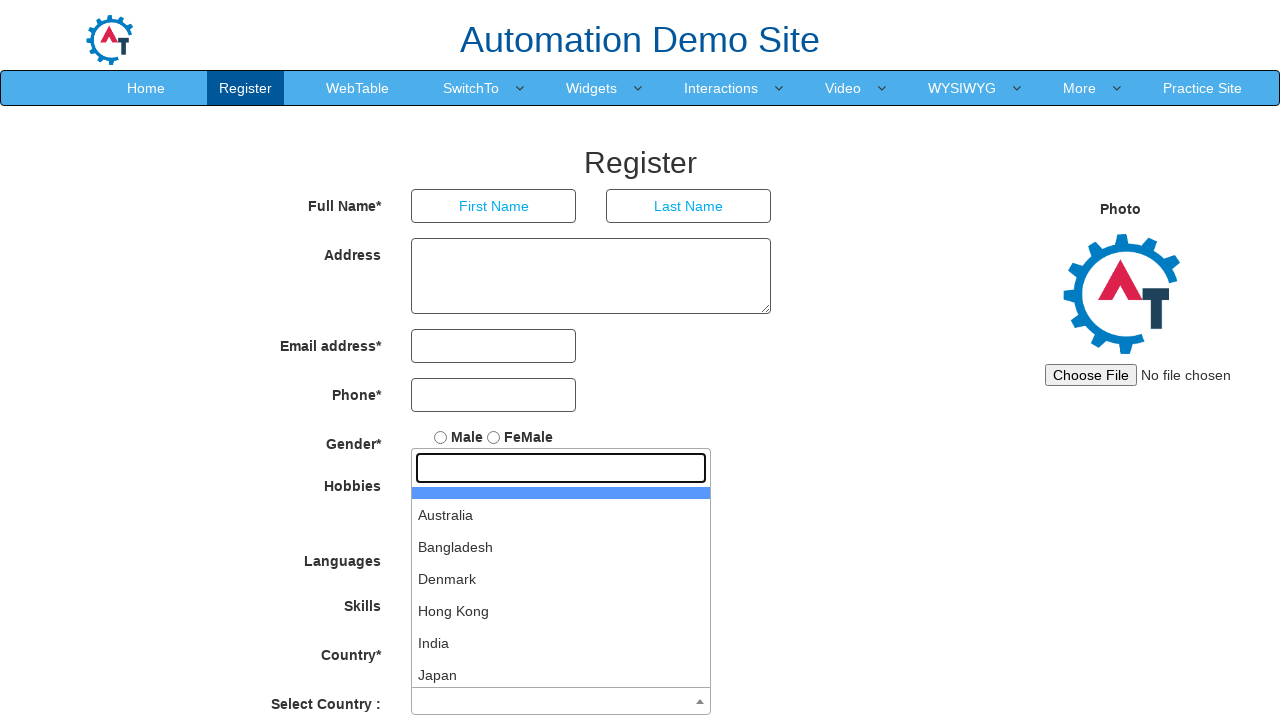

Selected India from country dropdown options at (561, 643) on li[role='treeitem'] >> nth=5
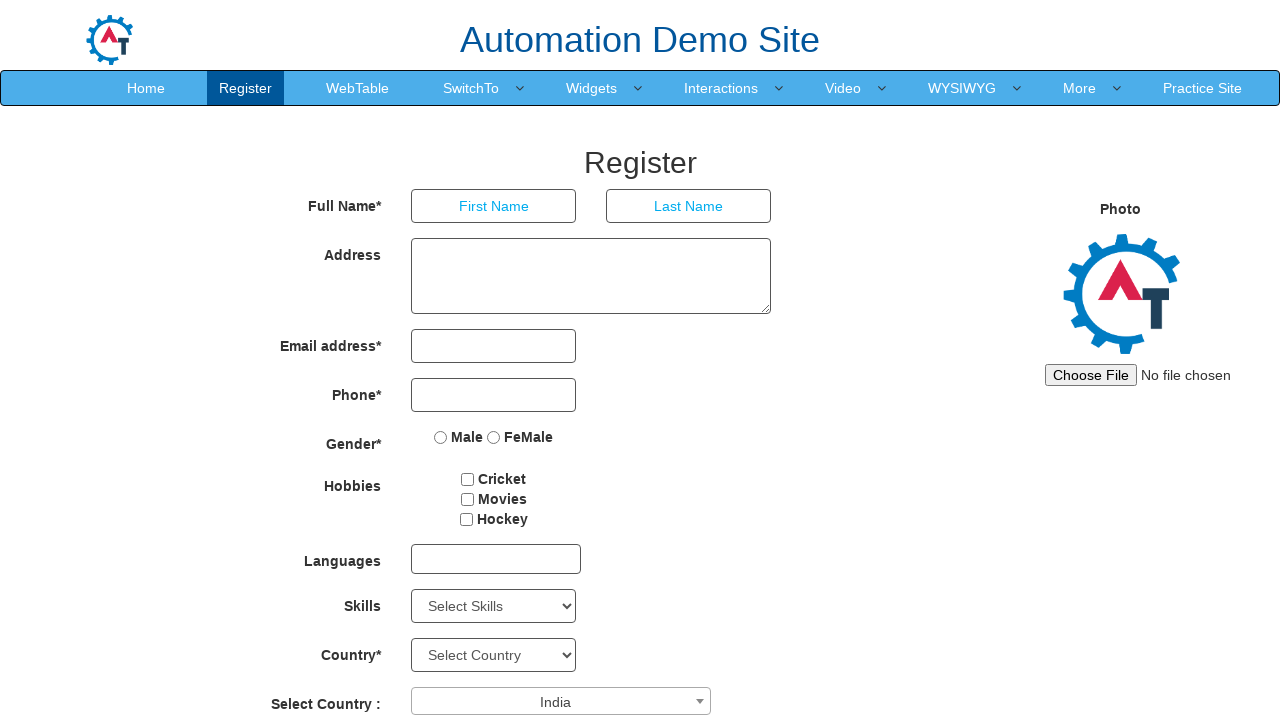

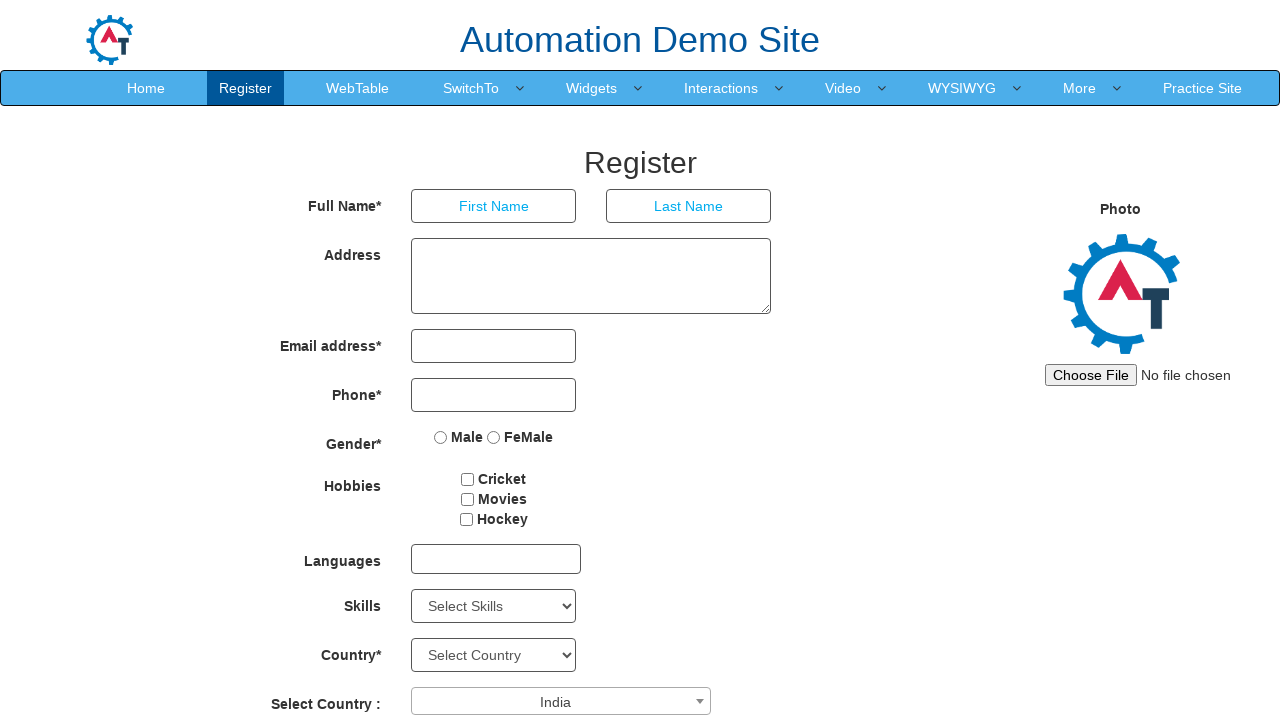